Tests that the active filter persists after page reload, maintaining the filtered view of todos

Starting URL: https://todomvc.com/examples/typescript-angular/#/

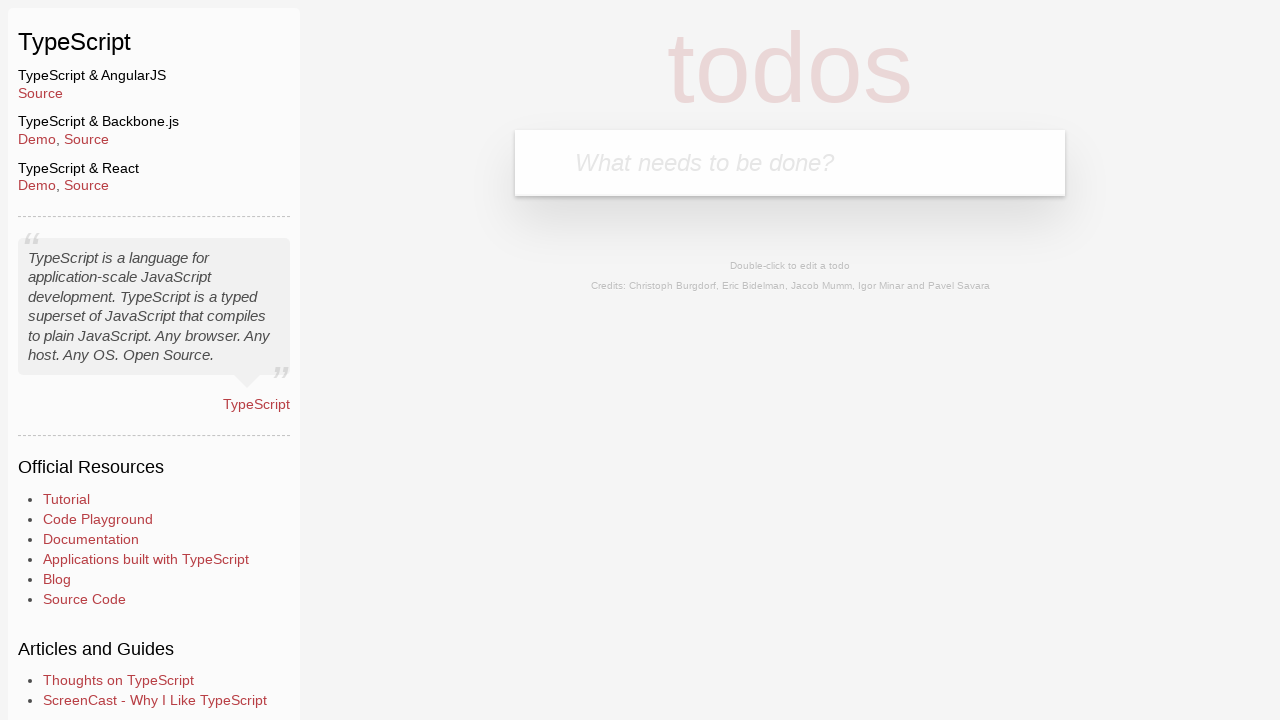

Filled new todo input with 'Example1' on .new-todo
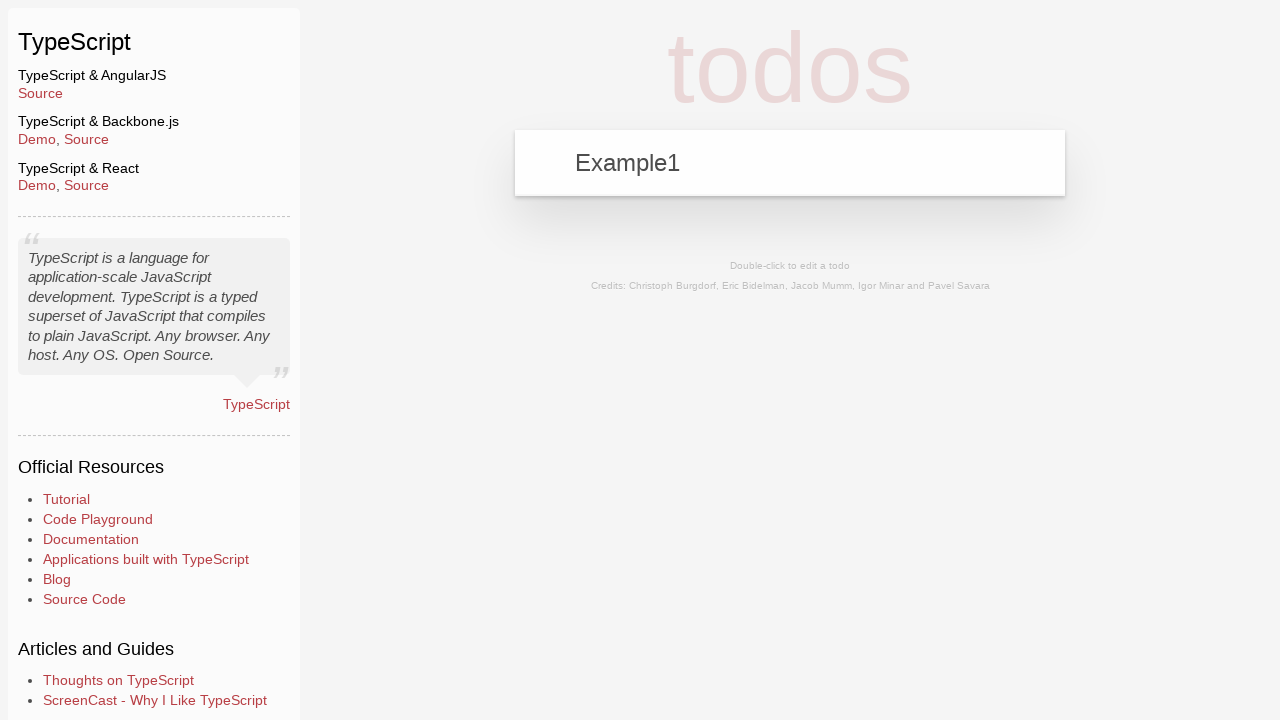

Pressed Enter to add first todo 'Example1' on .new-todo
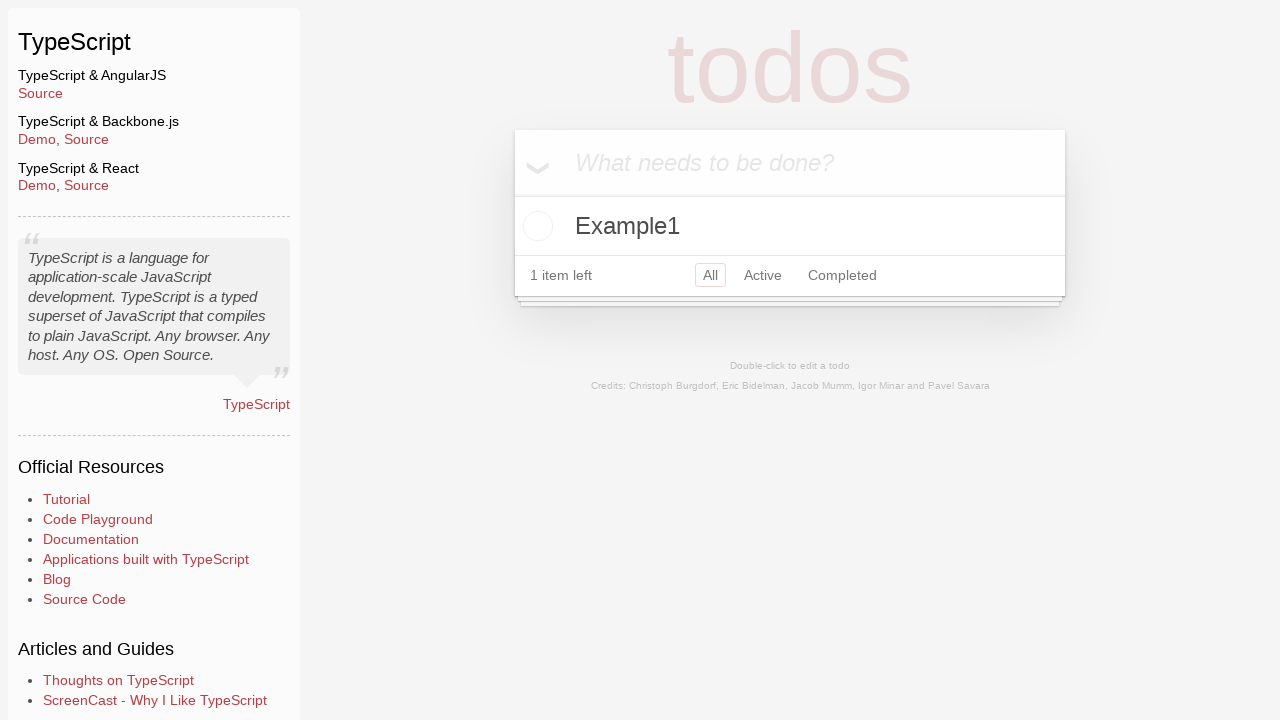

Filled new todo input with 'Example2' on .new-todo
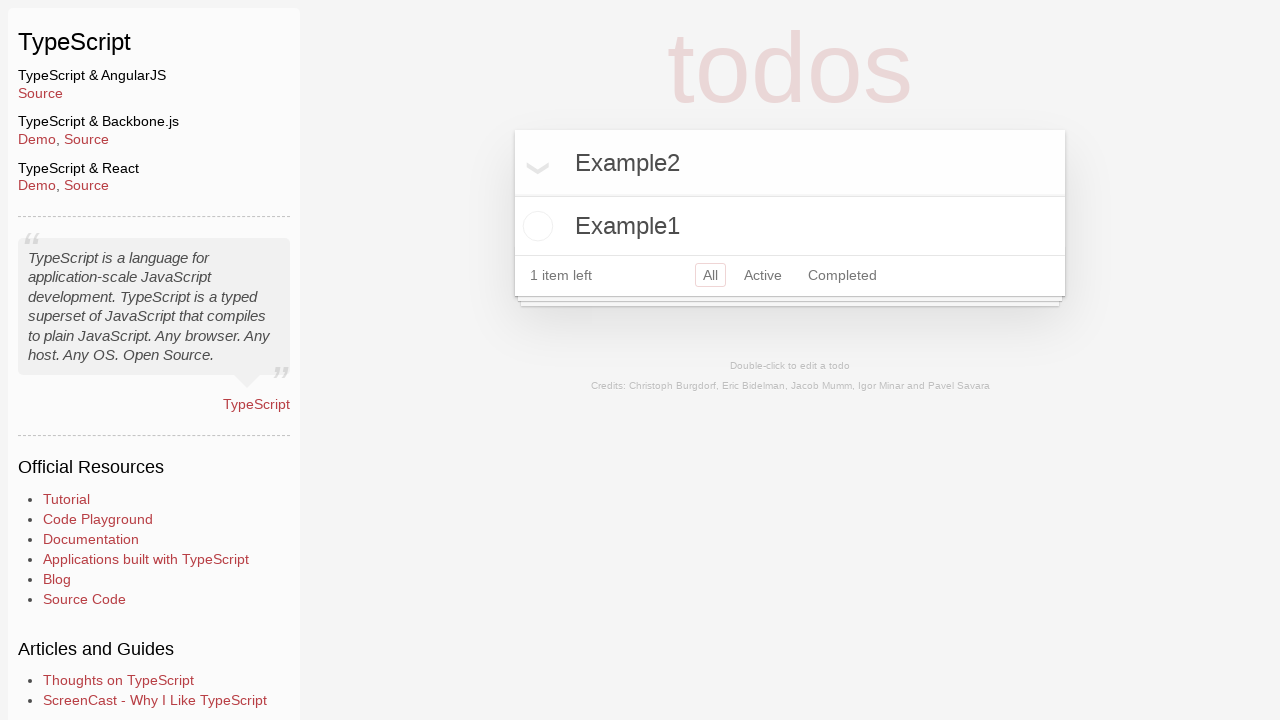

Pressed Enter to add second todo 'Example2' on .new-todo
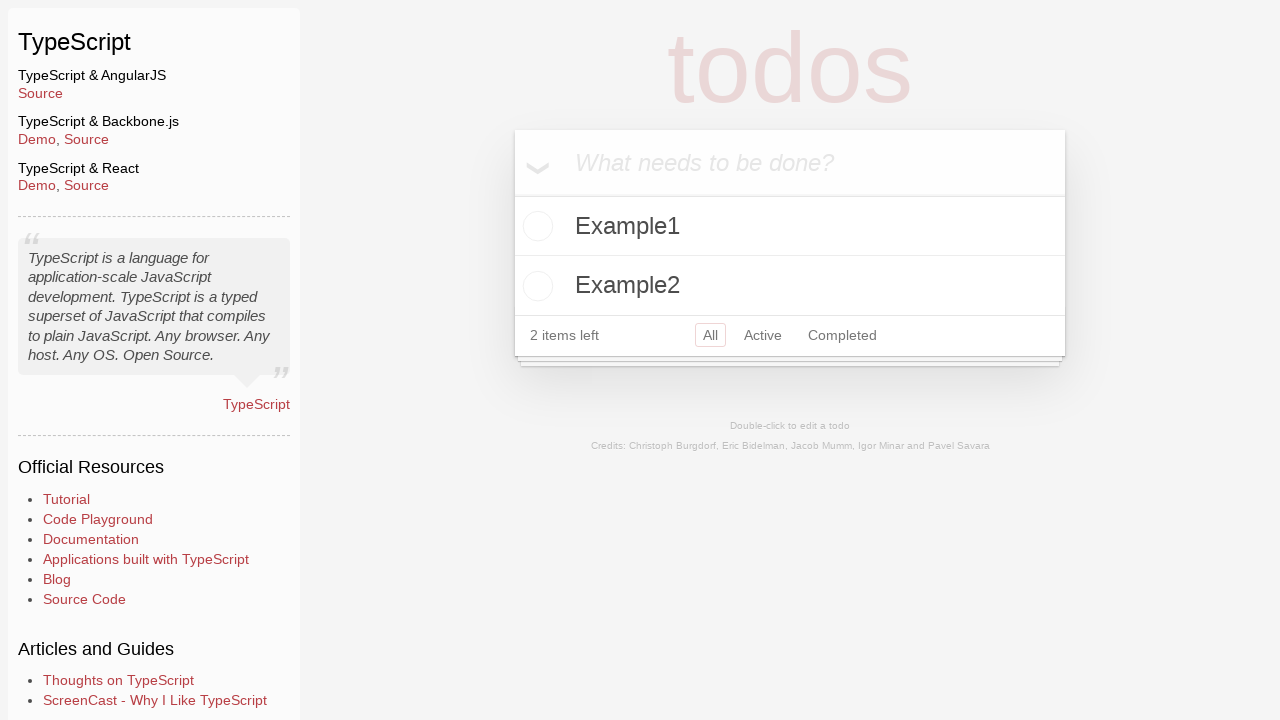

Marked 'Example2' todo as completed at (535, 286) on li:has-text('Example2') .toggle
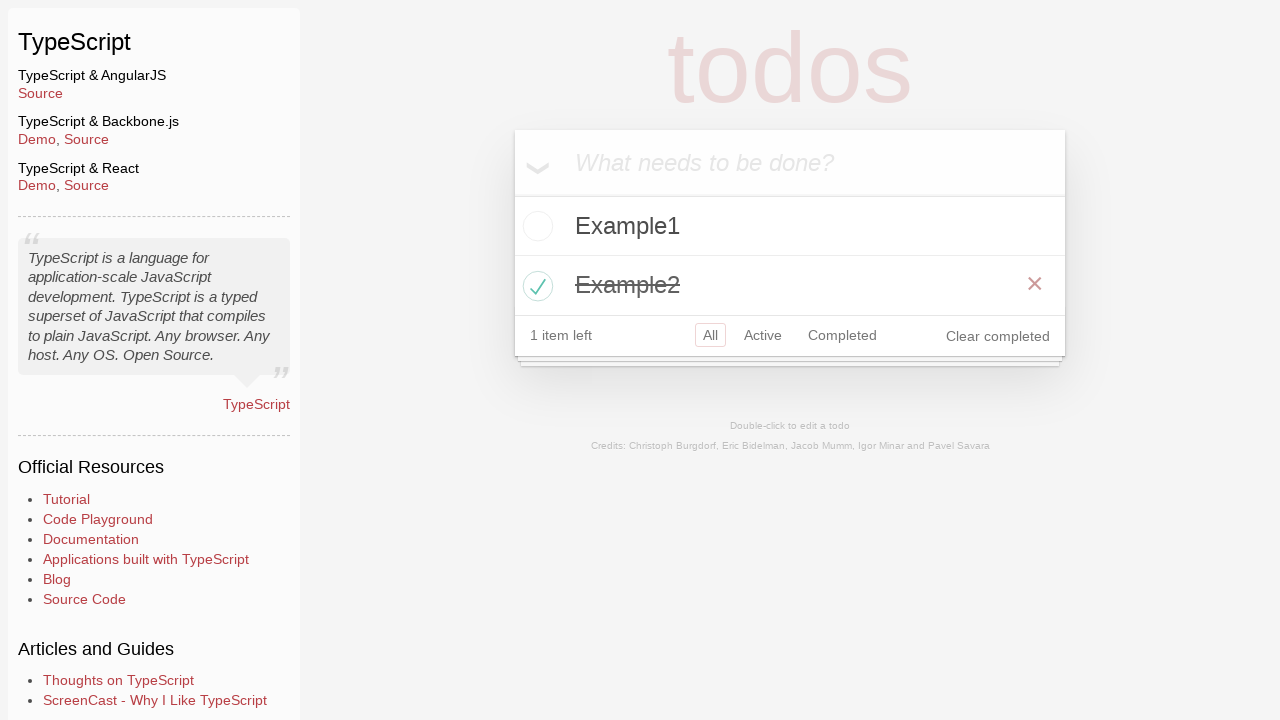

Clicked 'Active' filter button at (763, 335) on a:has-text('Active')
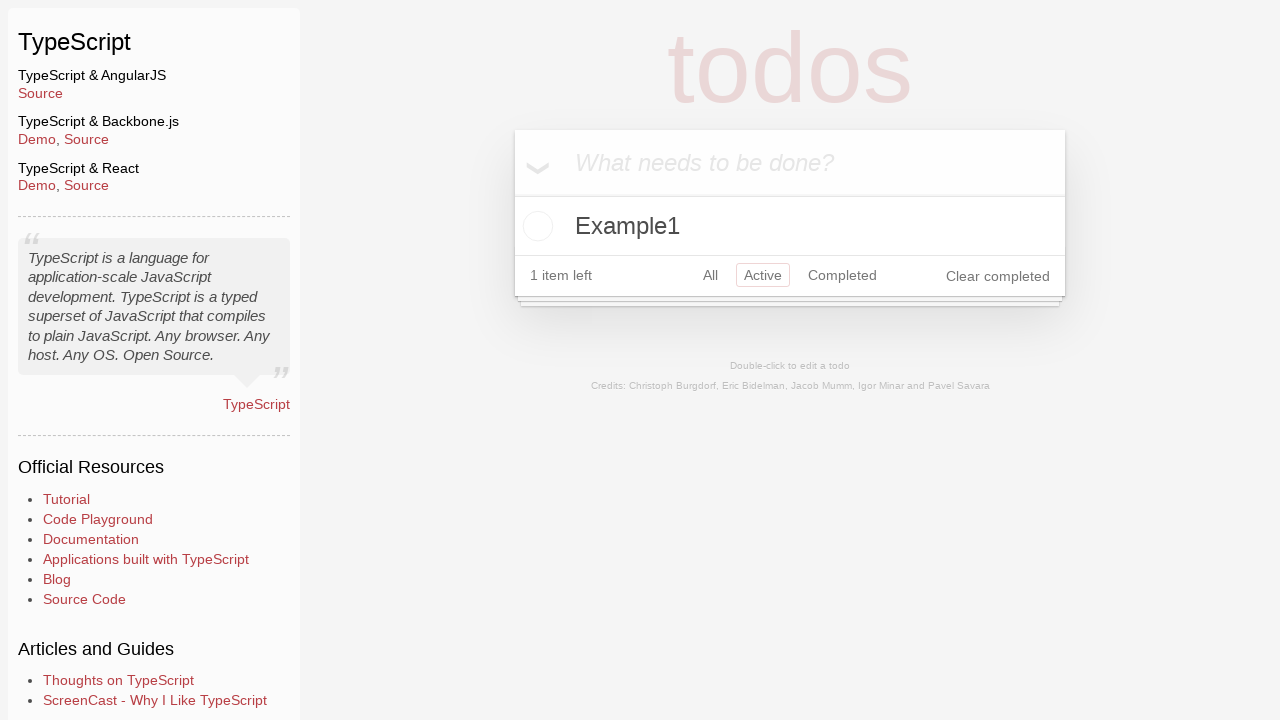

Reloaded the page
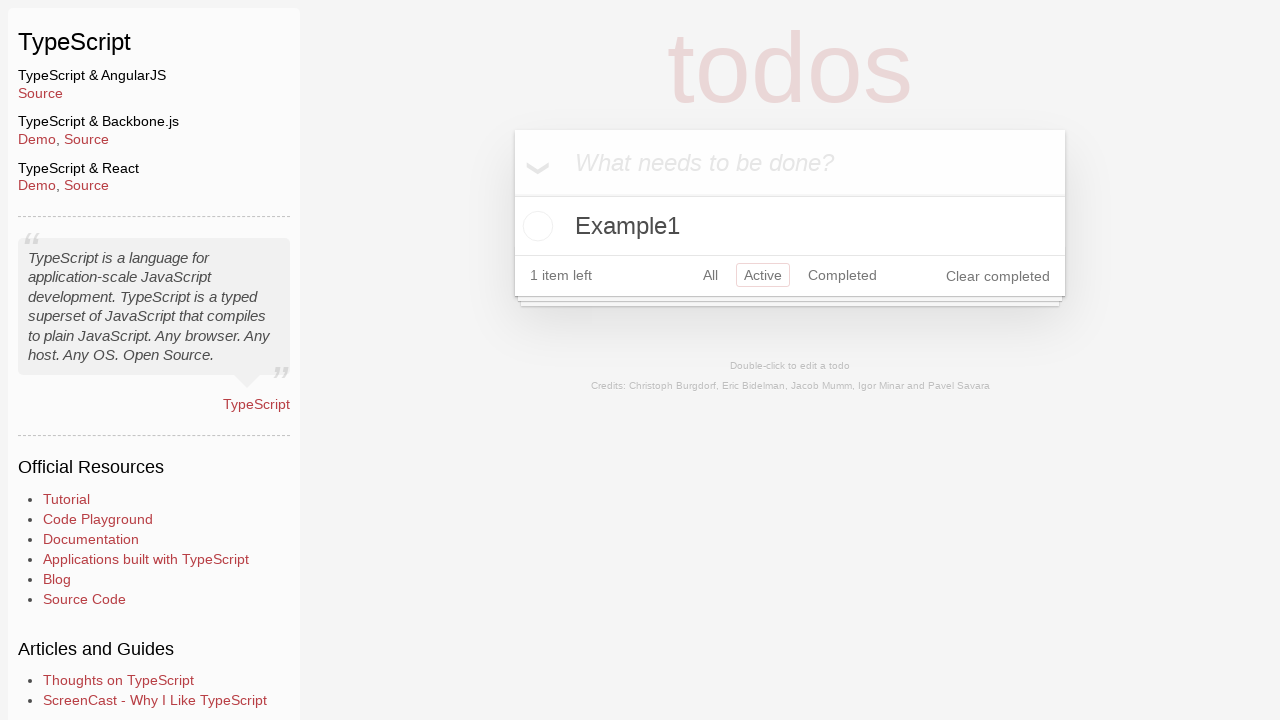

Active filter persisted after reload - 'Example1' todo is visible
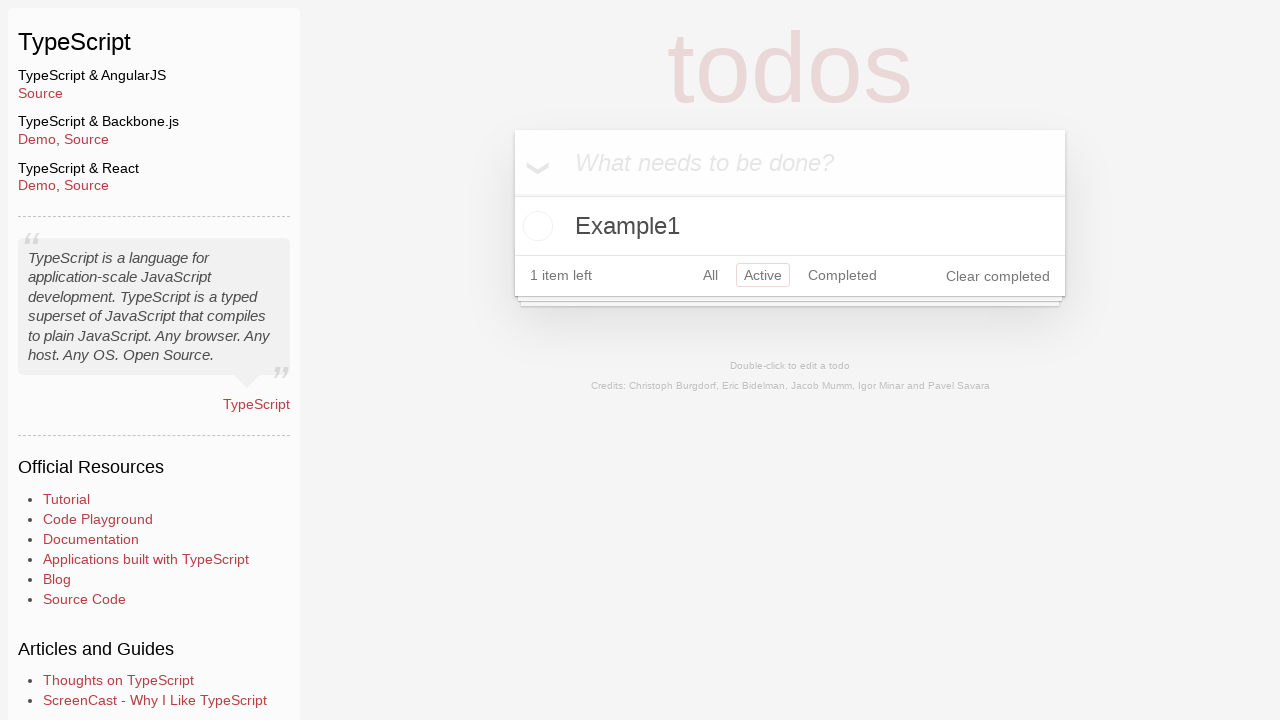

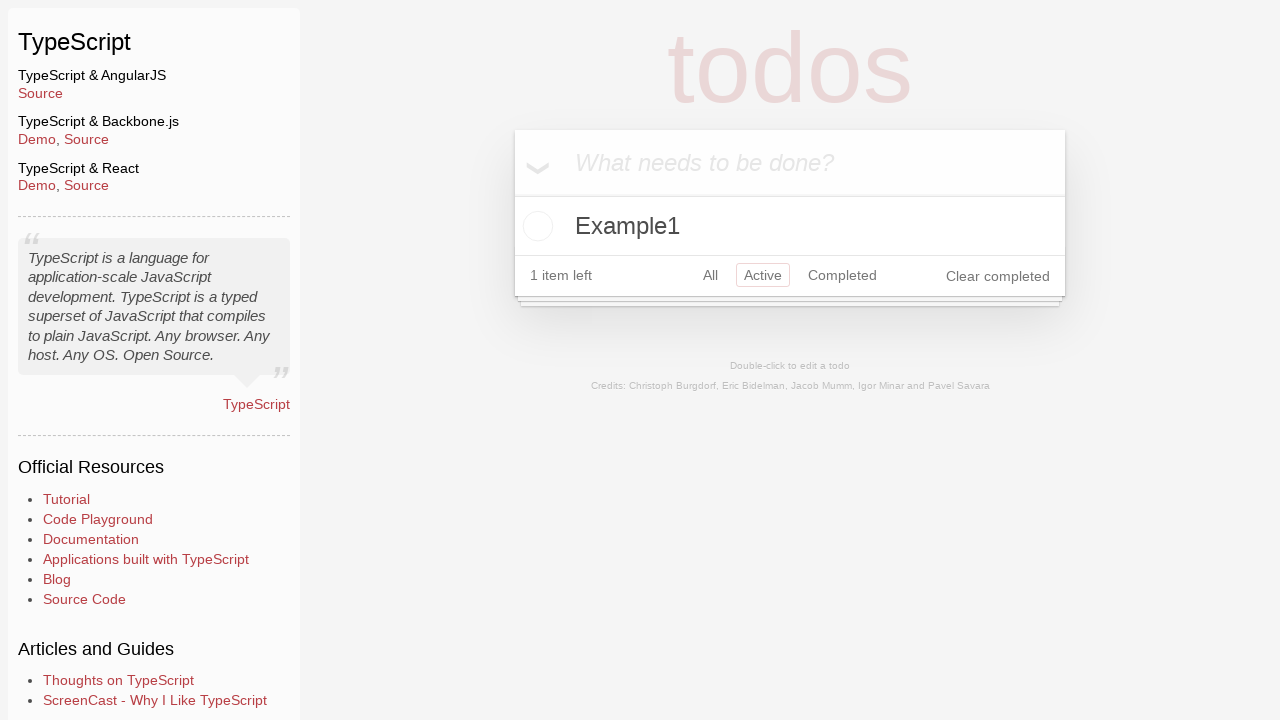